Tests jQuery UI droppable functionality by switching to an iframe, performing a drag-and-drop action, then switching back to the main page to click on another element

Starting URL: https://jqueryui.com/droppable/

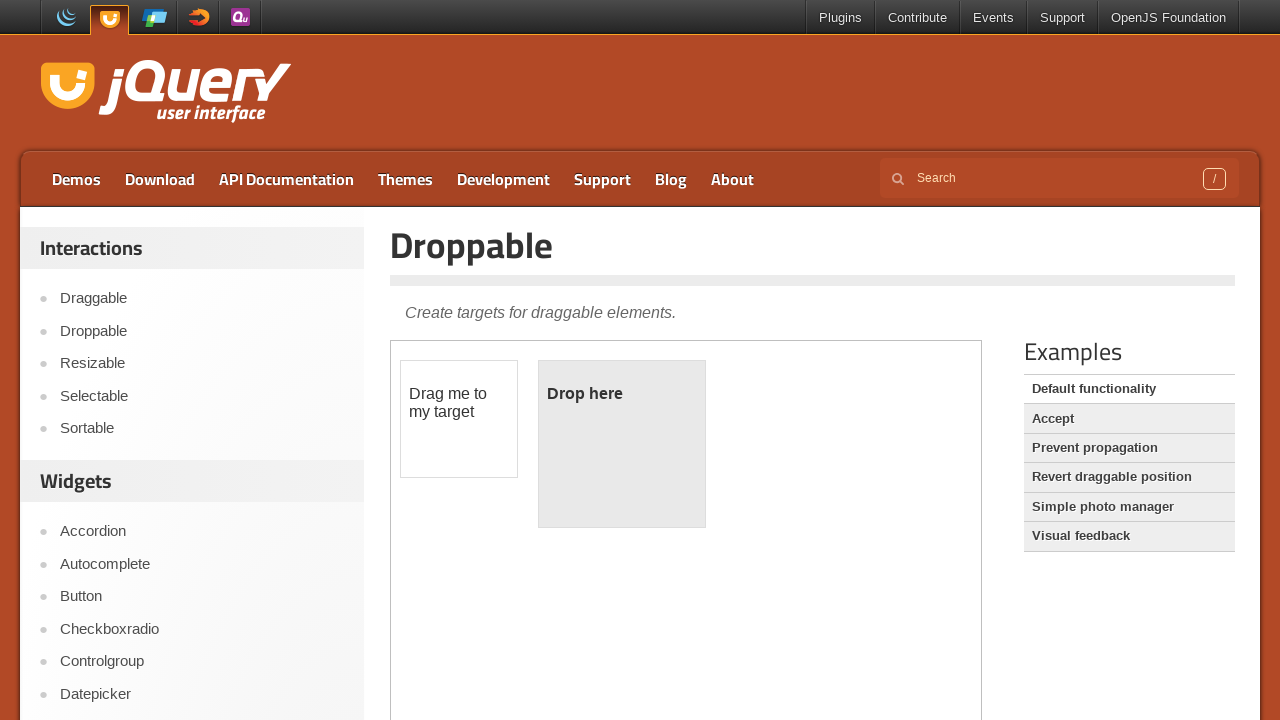

Located and switched to demo iframe
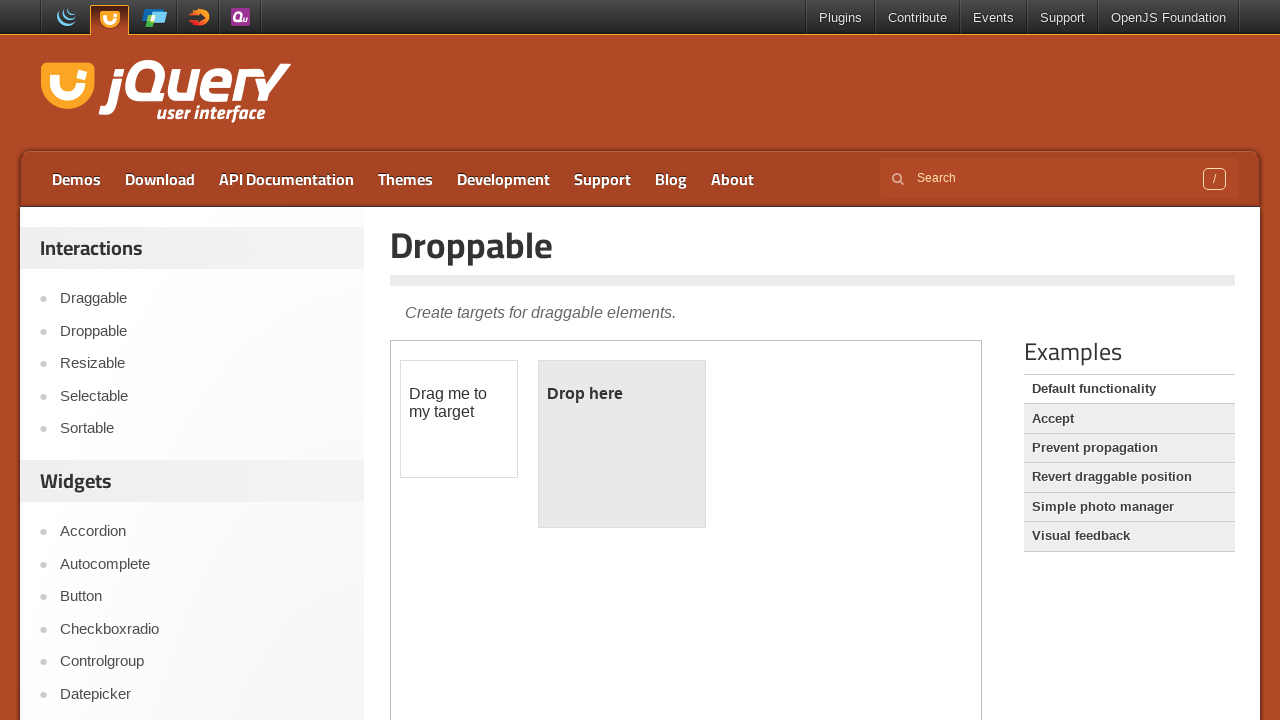

Retrieved draggable element text: '
	Drag me to my target
'
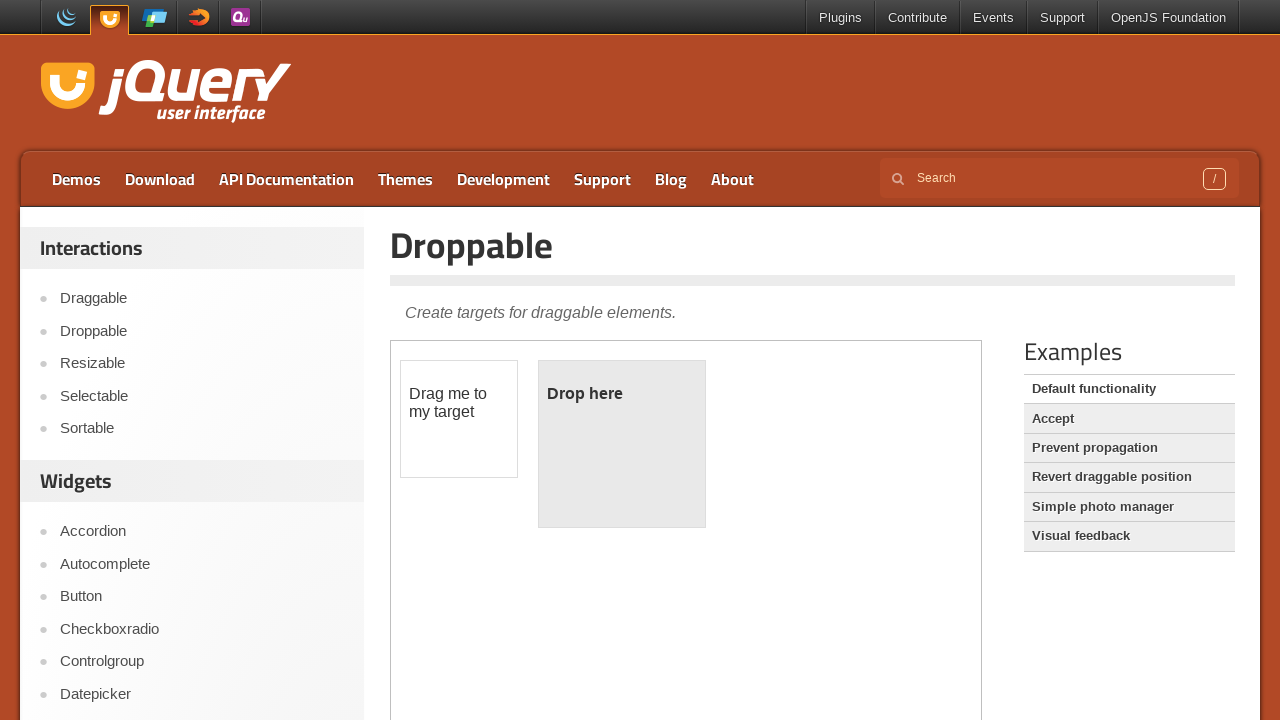

Performed drag-and-drop of draggable element onto droppable area at (622, 444)
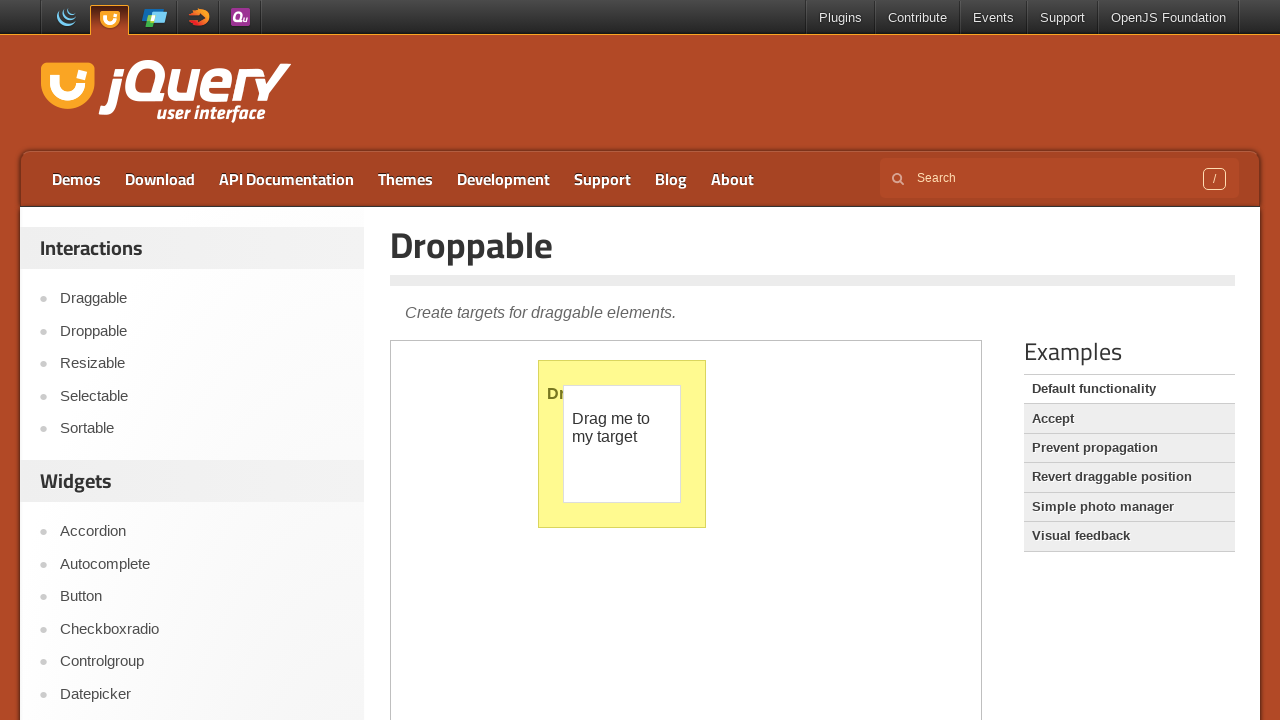

Clicked 'Accept' link on main page outside of iframe at (1129, 419) on xpath=//li/a[contains(text(), 'Accept')]
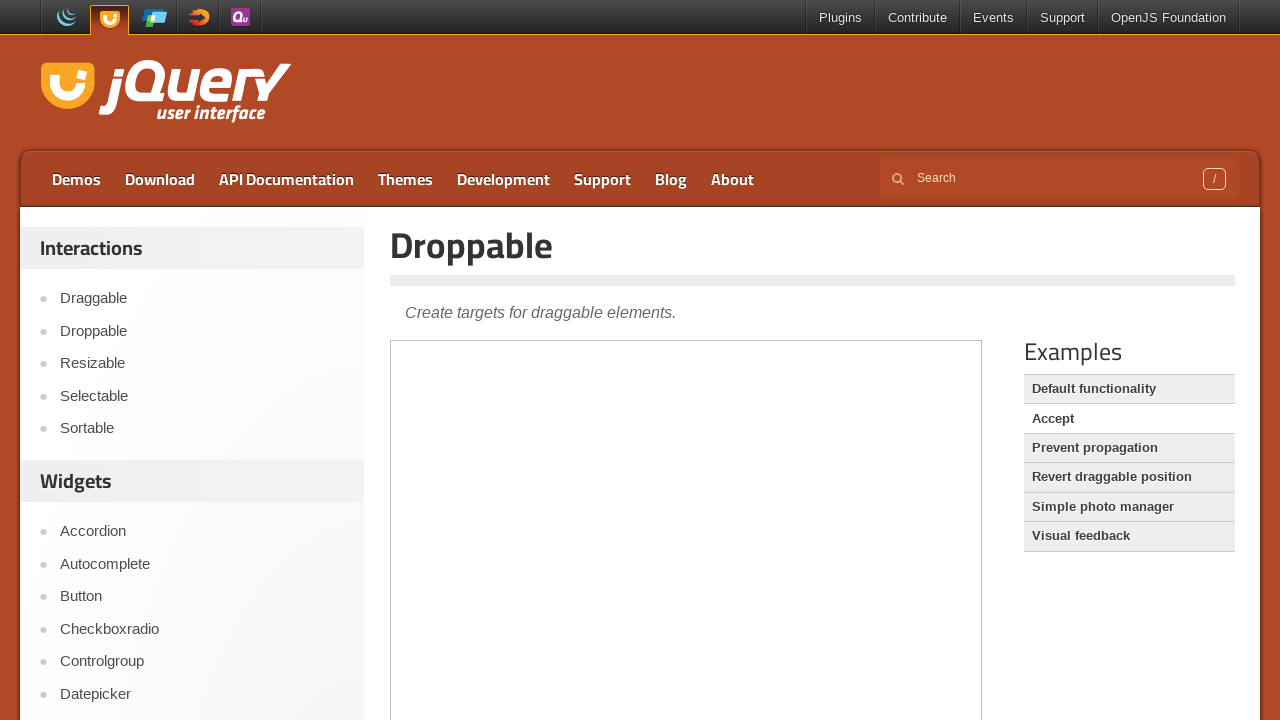

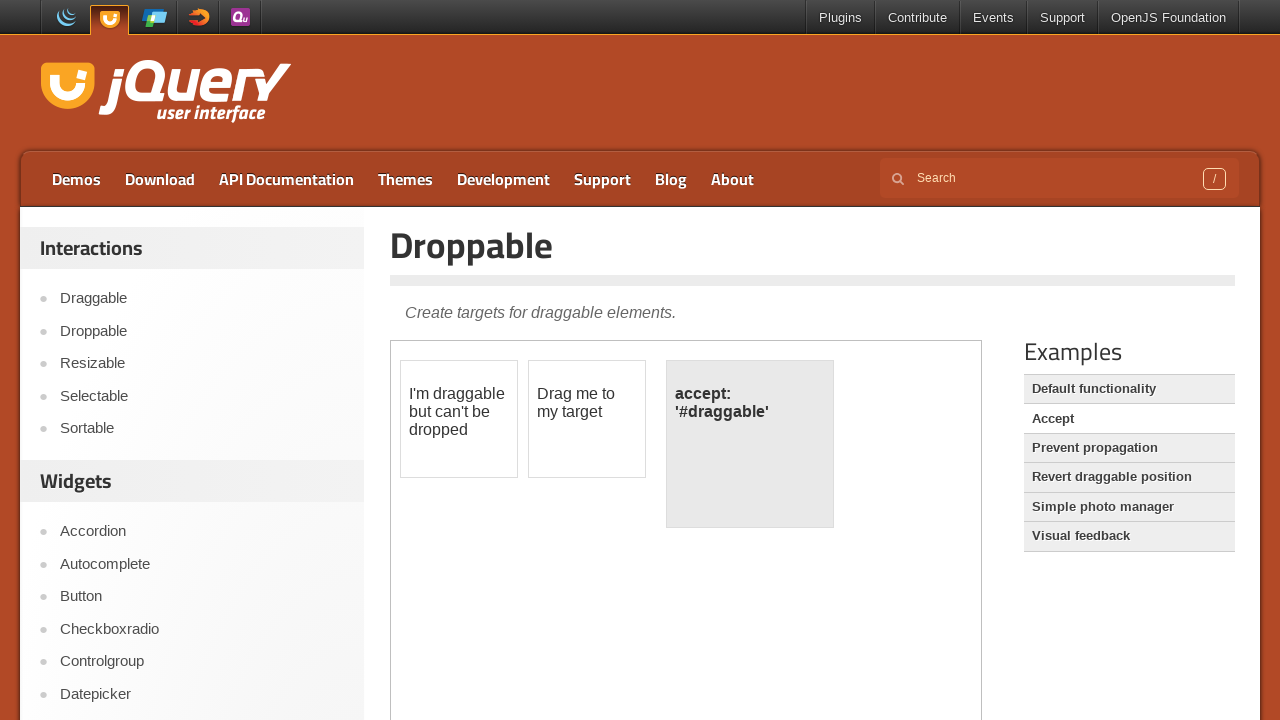